Navigates to a book catalog website, selects a category, browses through book listings, clicks into individual book detail pages, and navigates through pagination.

Starting URL: https://books.toscrape.com/index.html

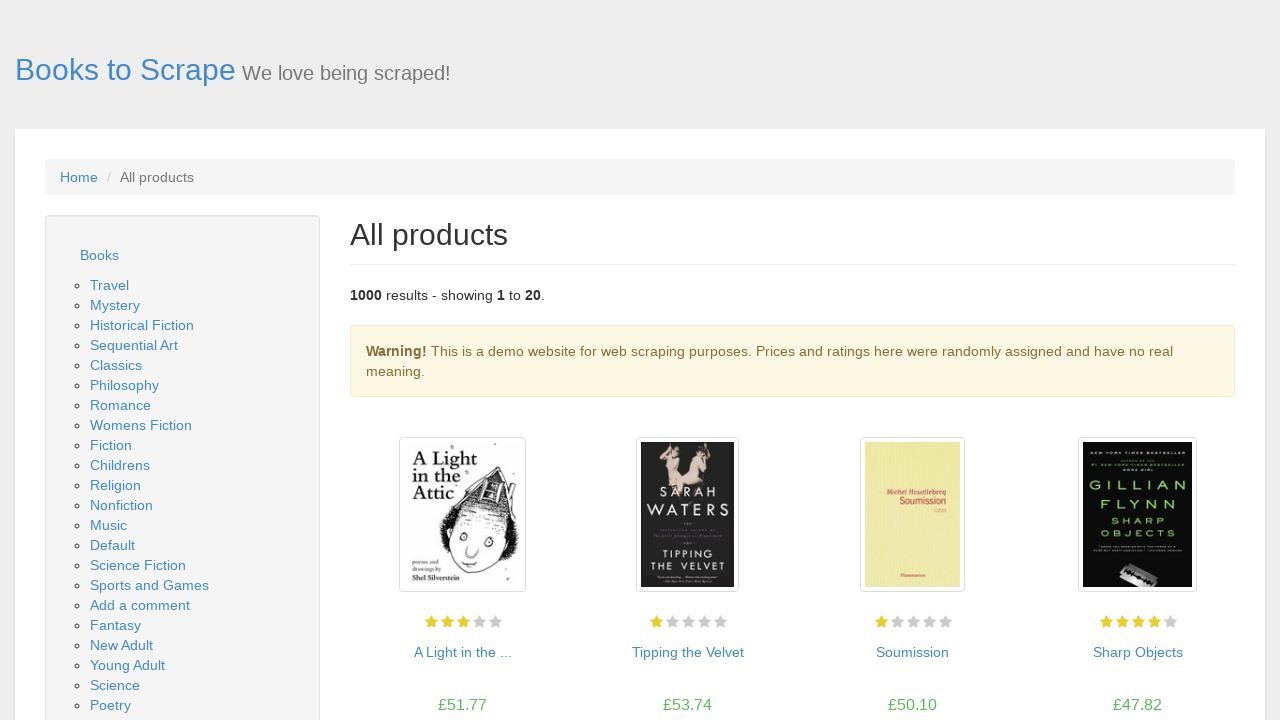

Category sidebar loaded
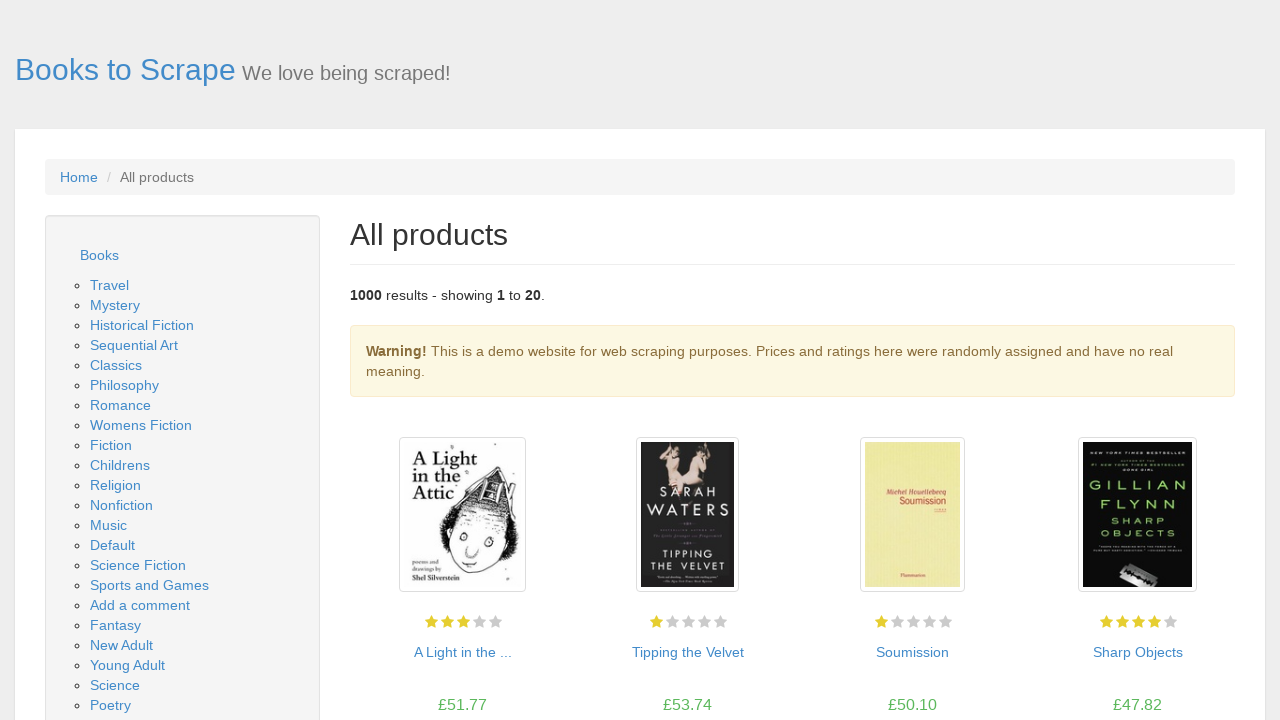

Clicked on Travel category at (110, 285) on ul.nav-list a[href*='travel']
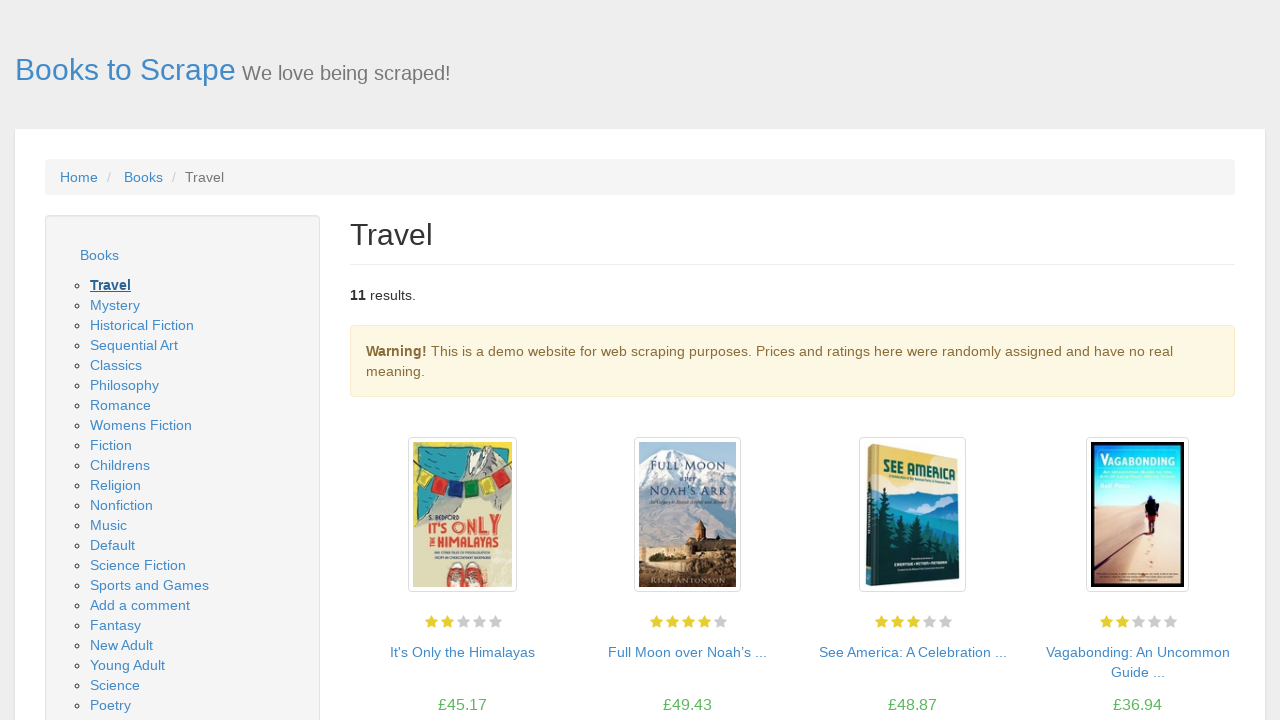

Book listings loaded in Travel category
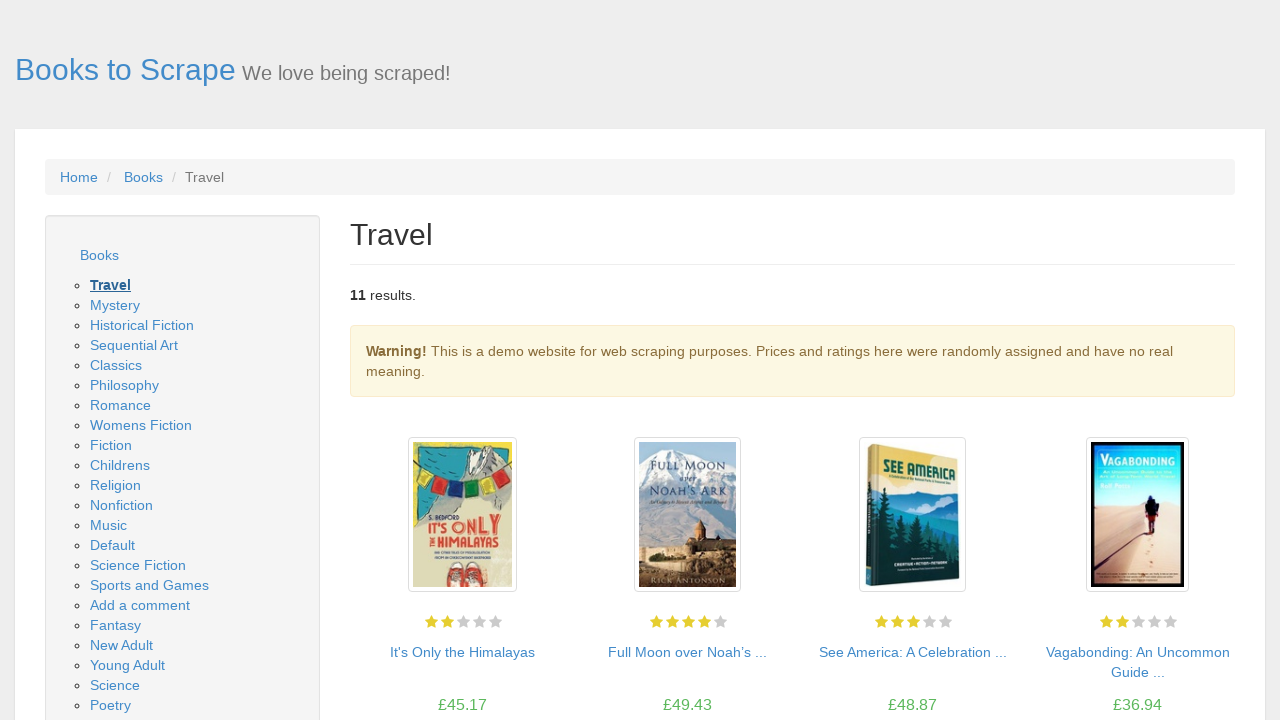

Clicked on first book to view details at (462, 652) on ol.row h3 a
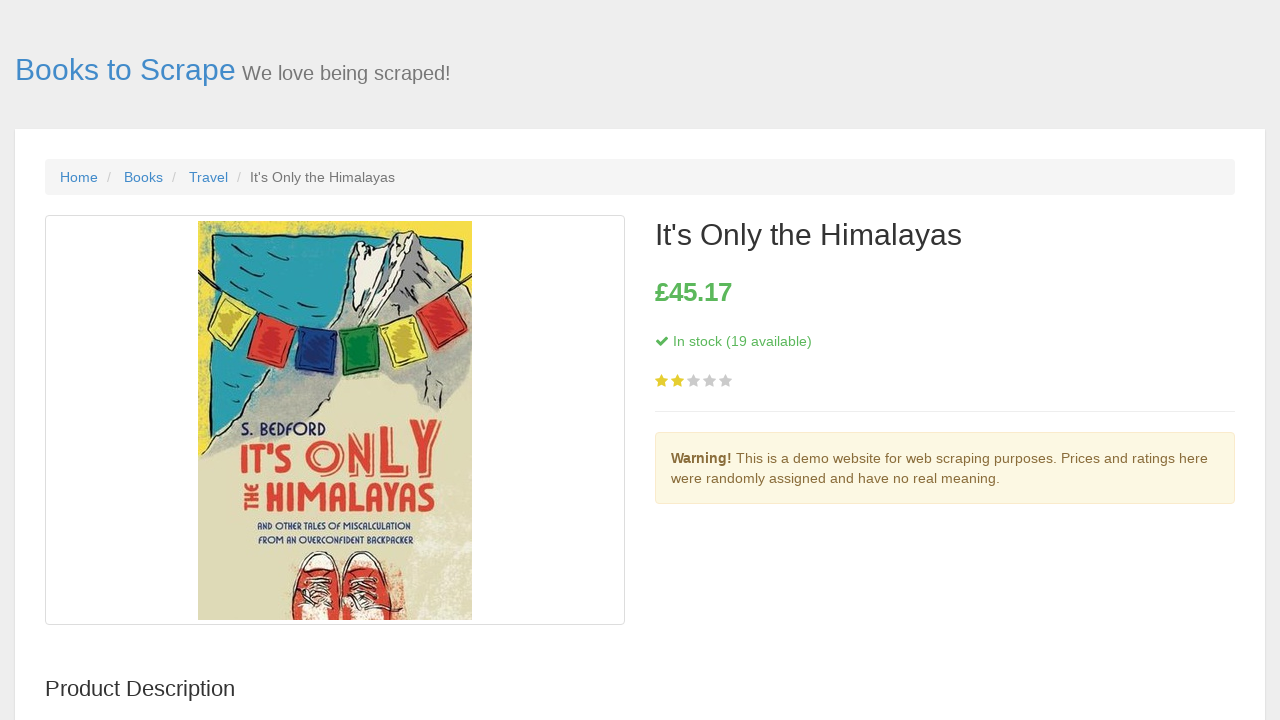

Book detail page loaded
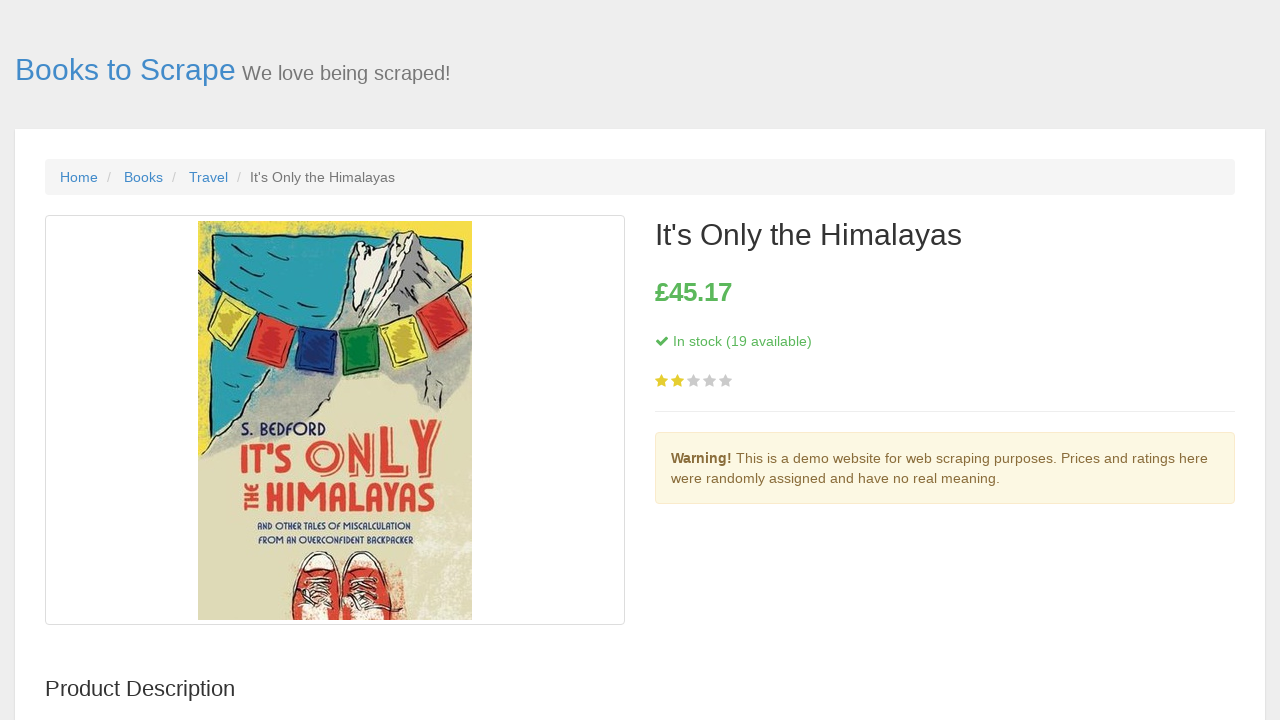

Navigated back to Travel category listings
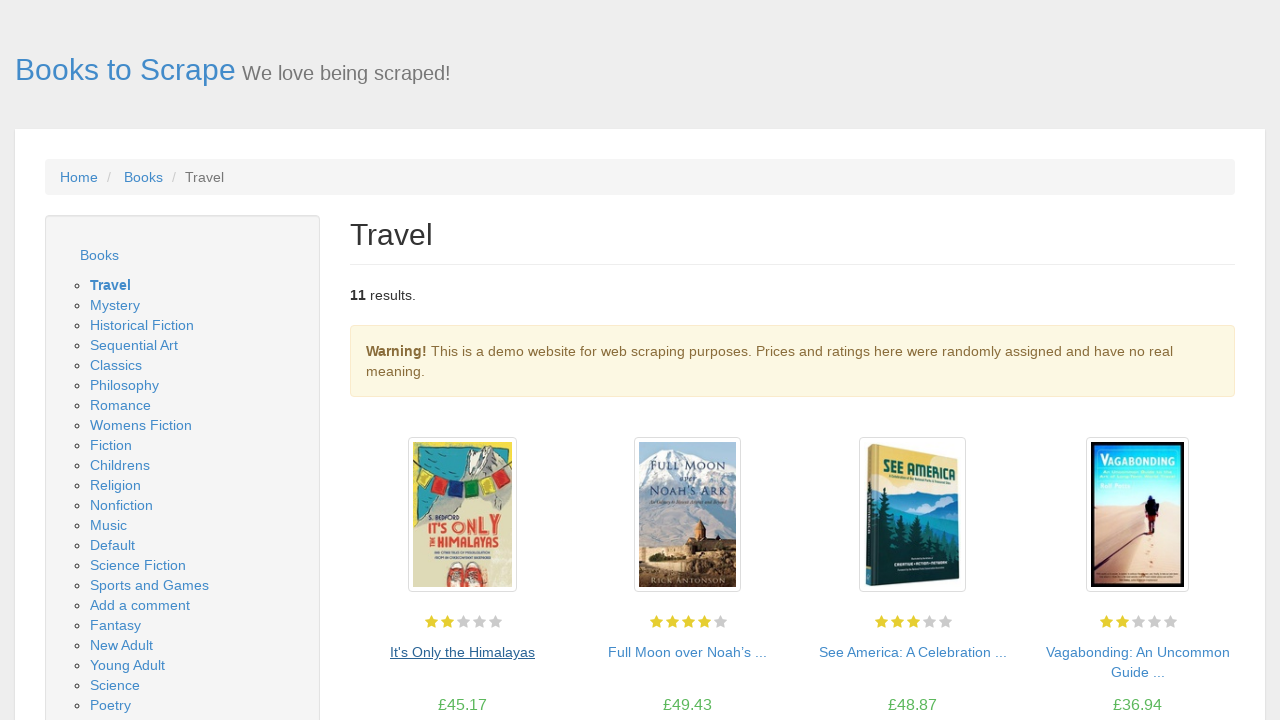

Book listings reloaded after going back
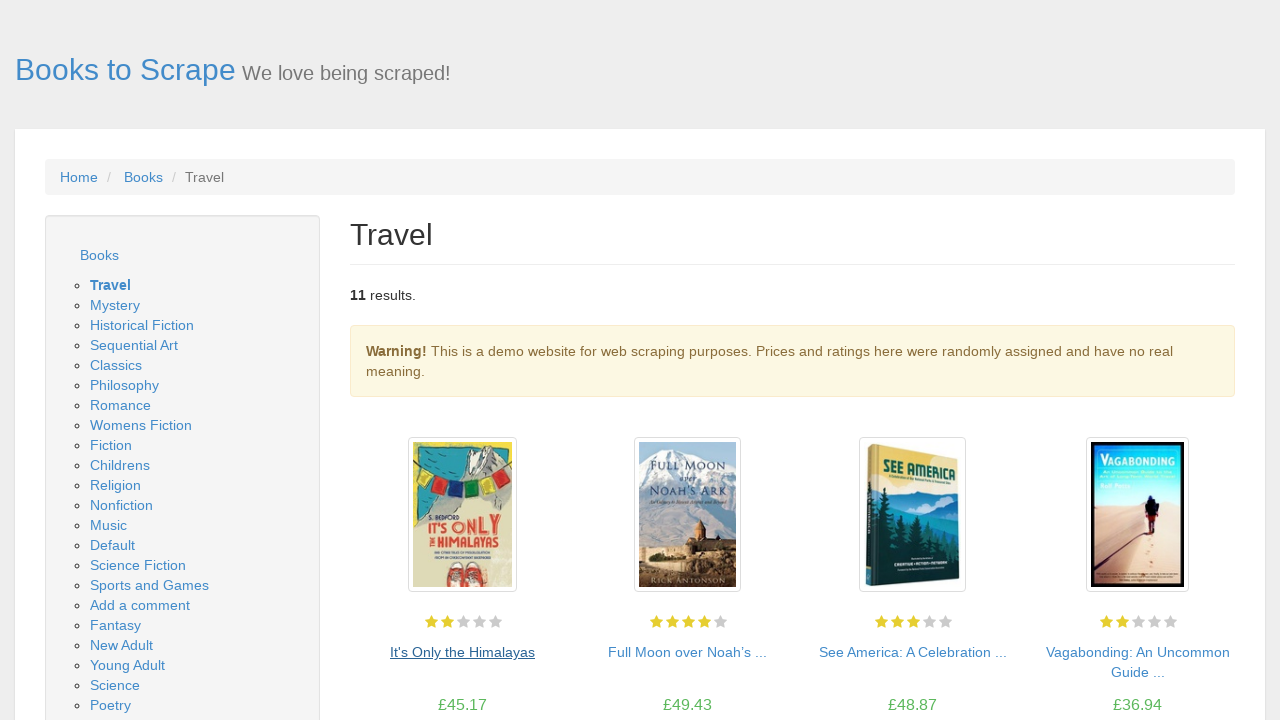

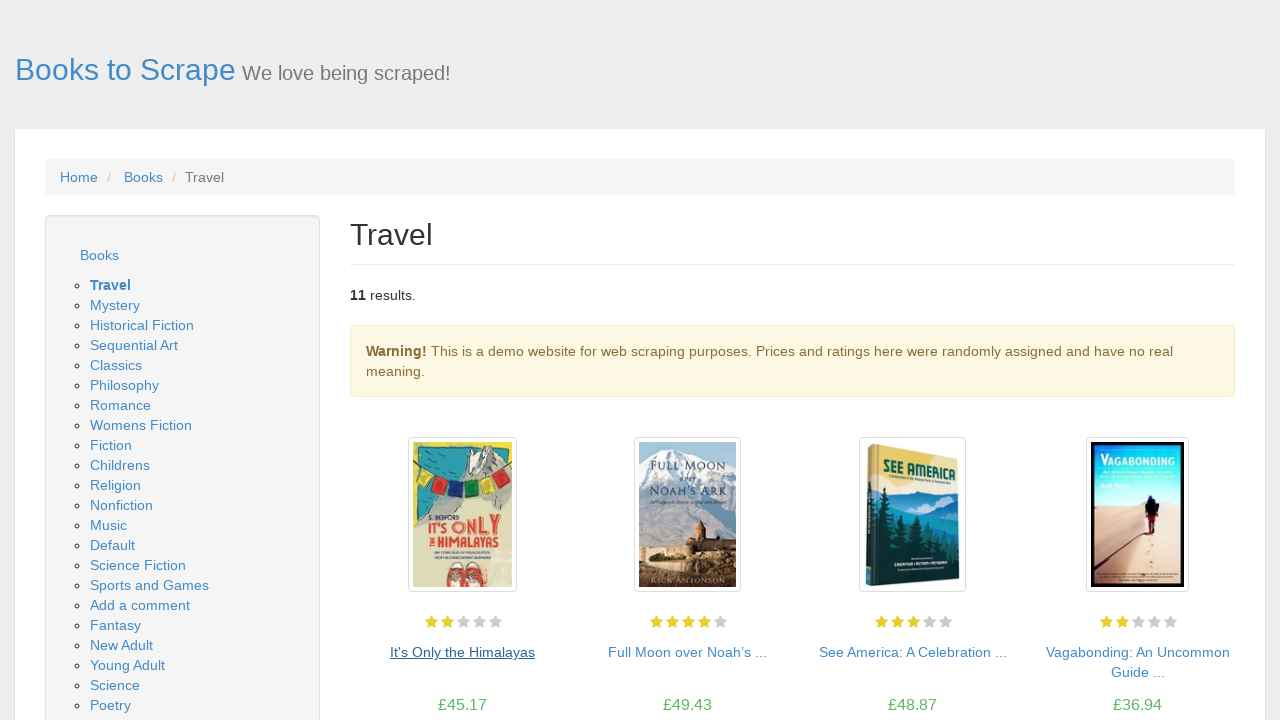